Tests that the Clear completed button displays the correct text when there are completed items

Starting URL: https://demo.playwright.dev/todomvc

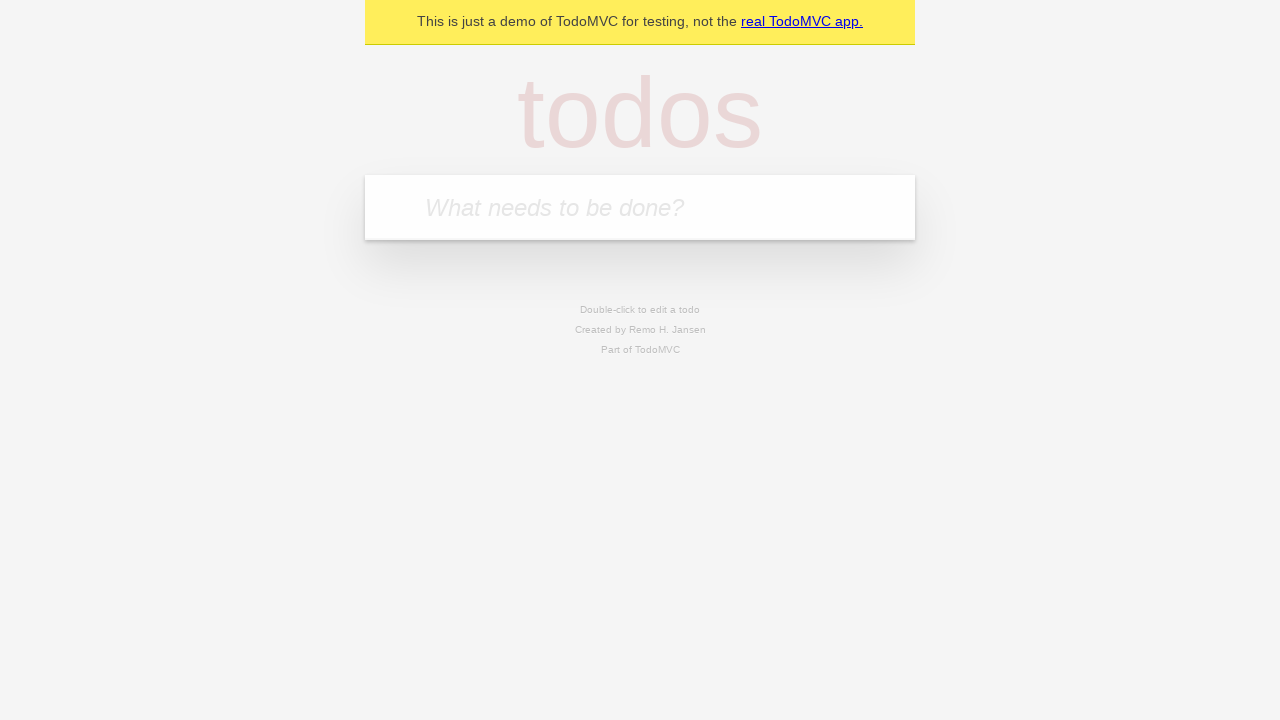

Filled todo input with 'buy some cheese' on internal:attr=[placeholder="What needs to be done?"i]
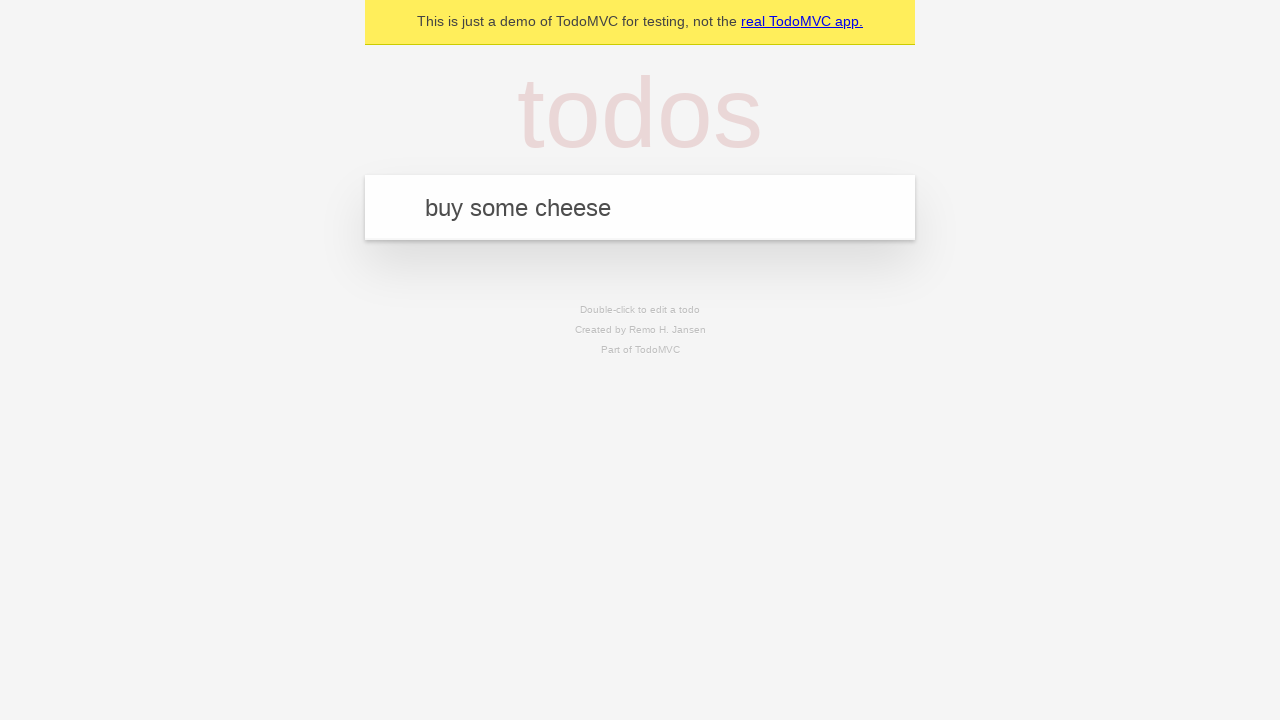

Pressed Enter to add todo item 'buy some cheese' on internal:attr=[placeholder="What needs to be done?"i]
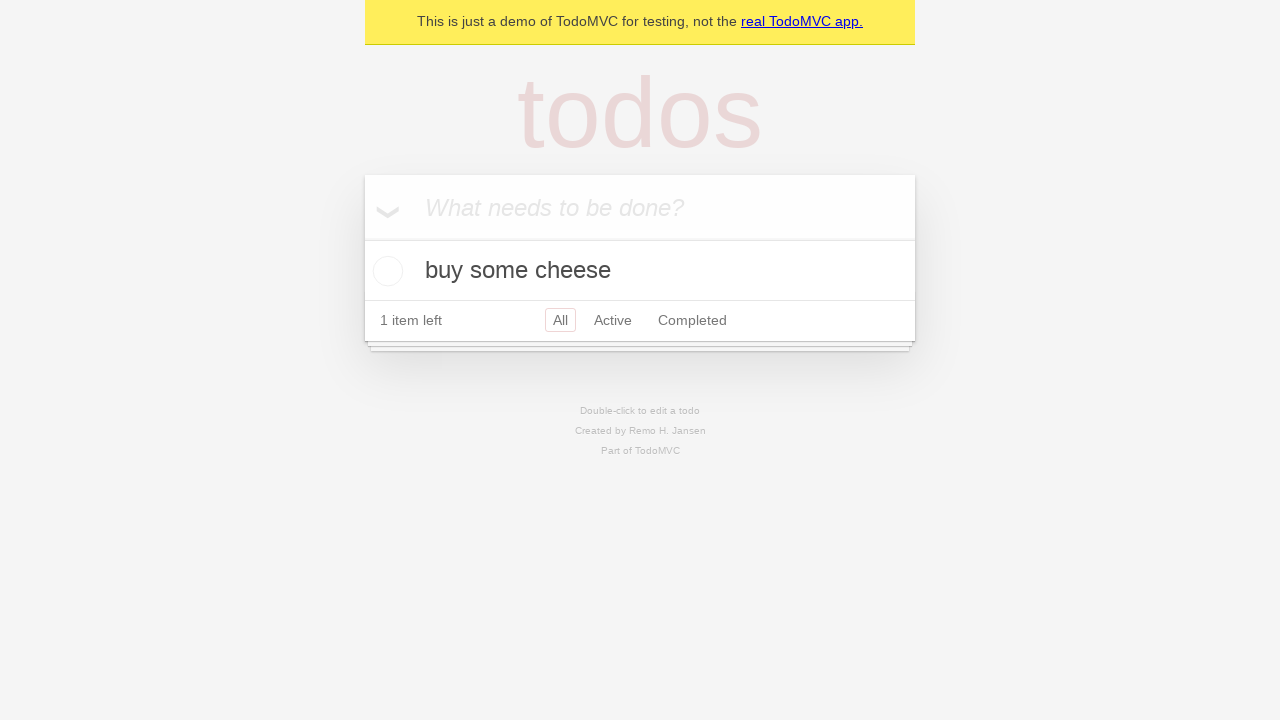

Filled todo input with 'feed the cat' on internal:attr=[placeholder="What needs to be done?"i]
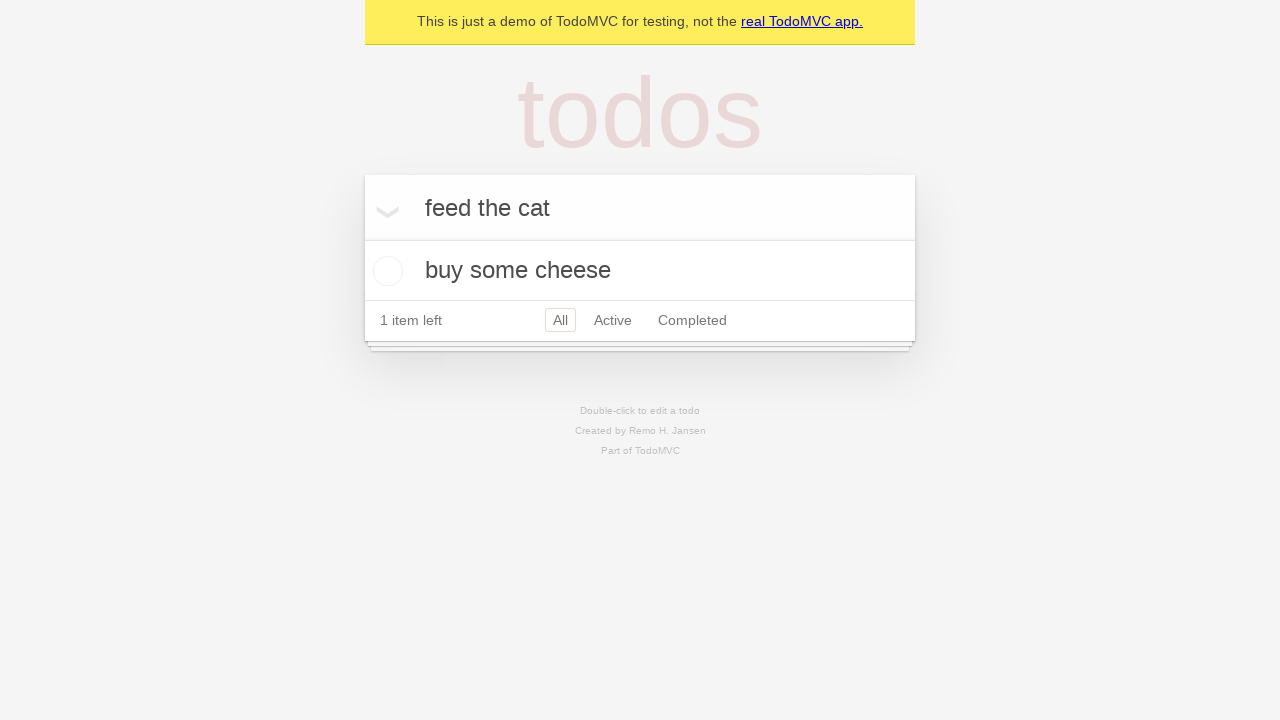

Pressed Enter to add todo item 'feed the cat' on internal:attr=[placeholder="What needs to be done?"i]
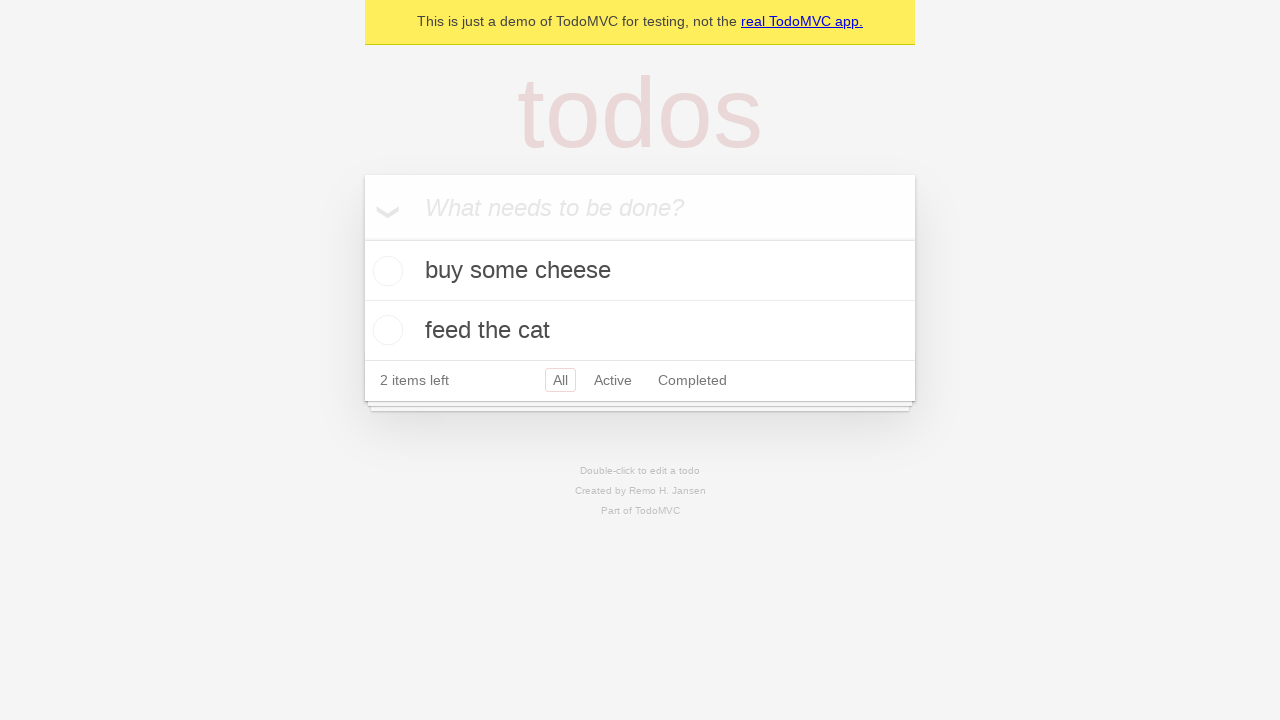

Filled todo input with 'book a doctors appointment' on internal:attr=[placeholder="What needs to be done?"i]
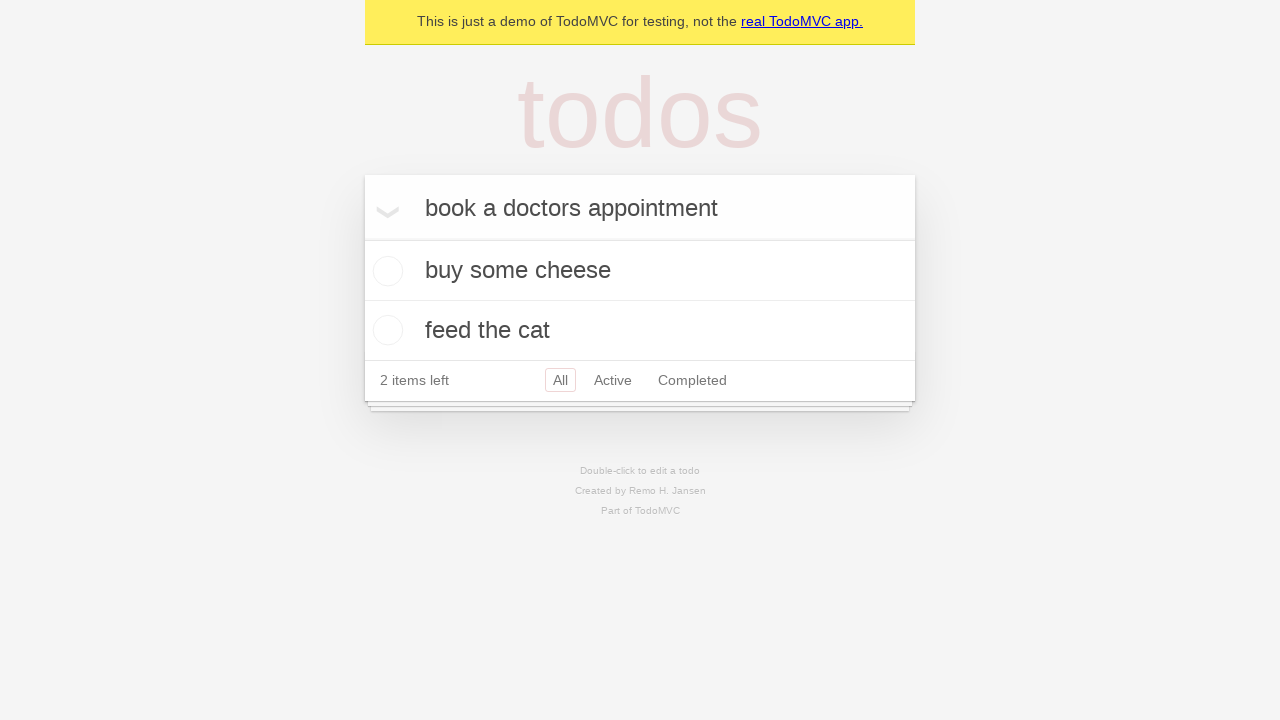

Pressed Enter to add todo item 'book a doctors appointment' on internal:attr=[placeholder="What needs to be done?"i]
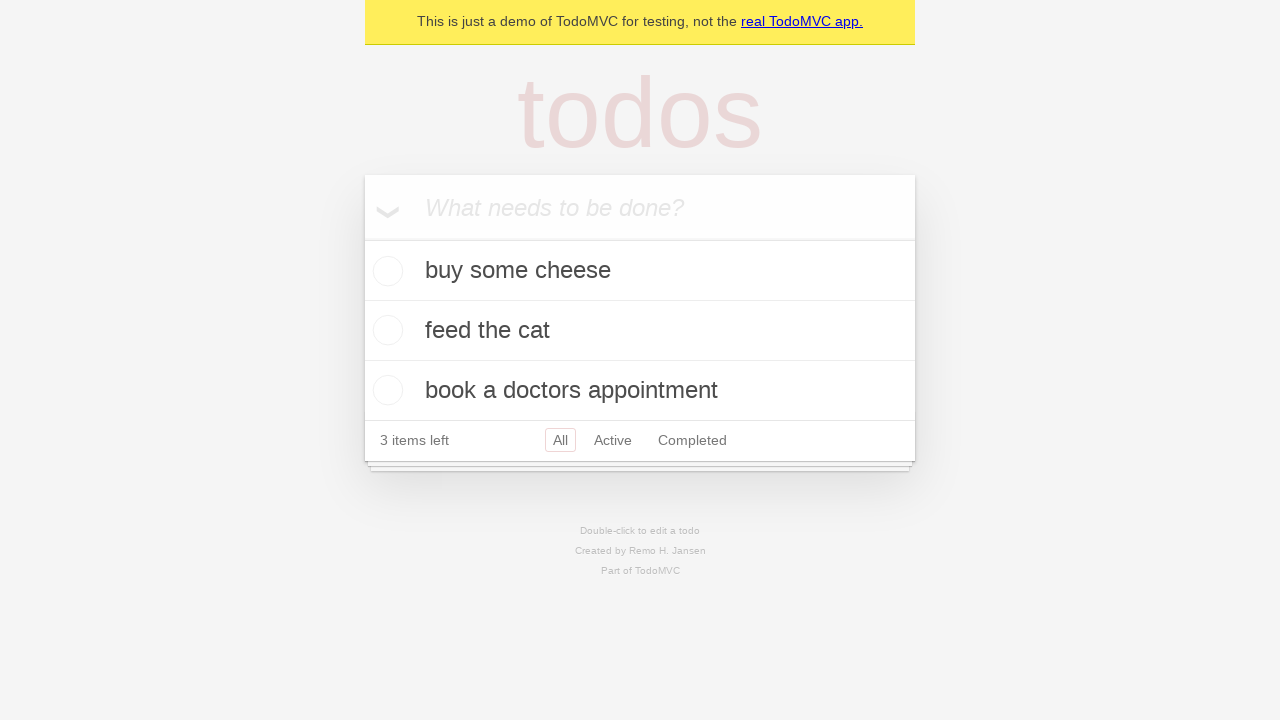

Waited for all 3 todo items to be added to the DOM
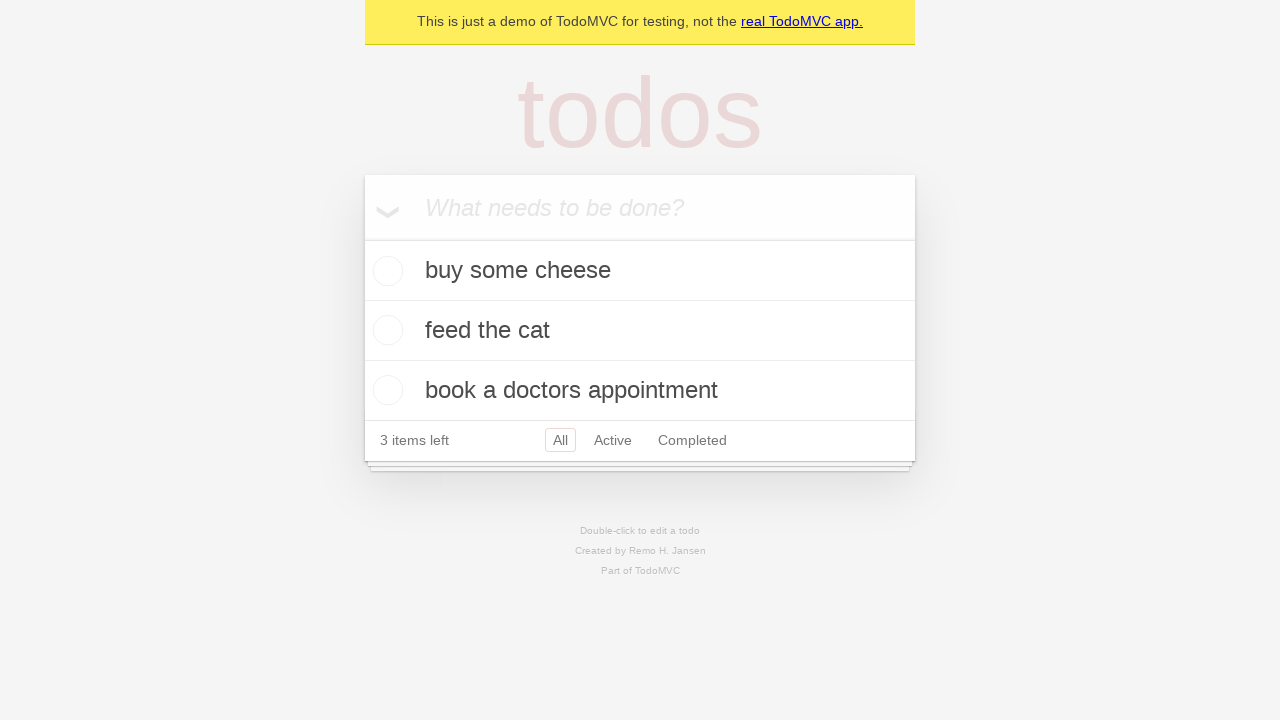

Checked the first todo item as completed at (385, 271) on .todo-list li .toggle >> nth=0
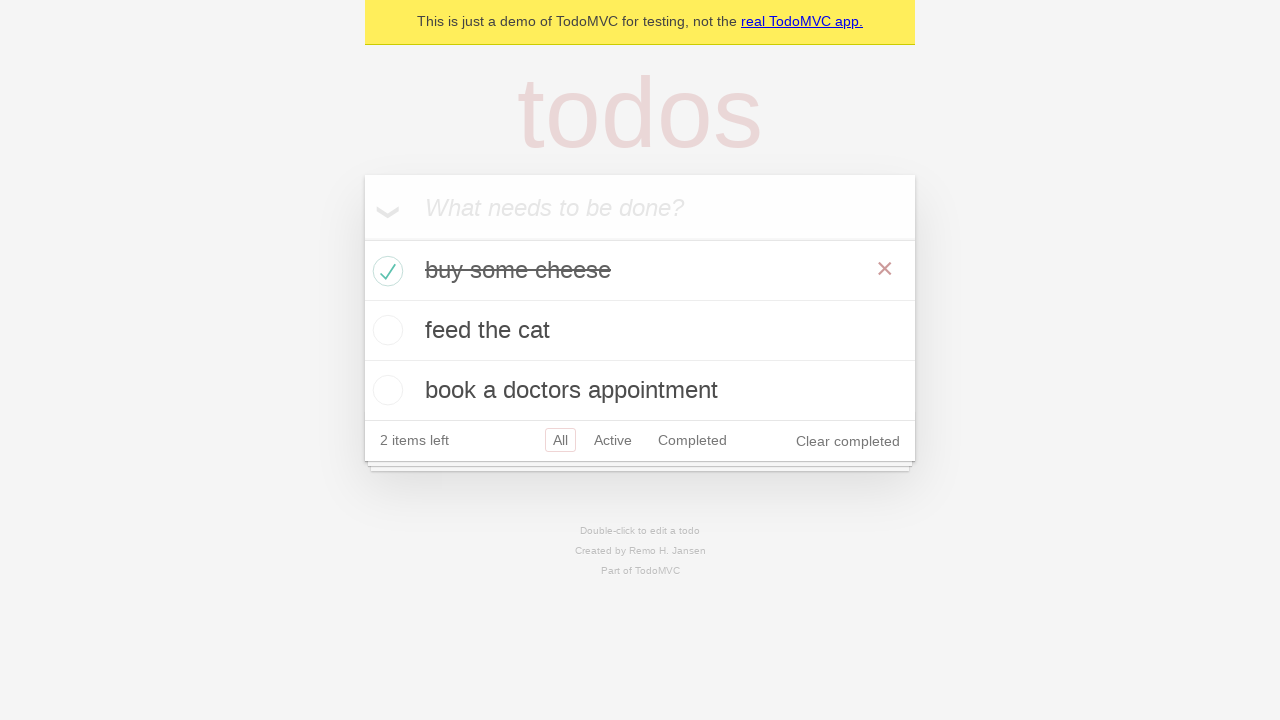

Clear completed button appeared after marking item as completed
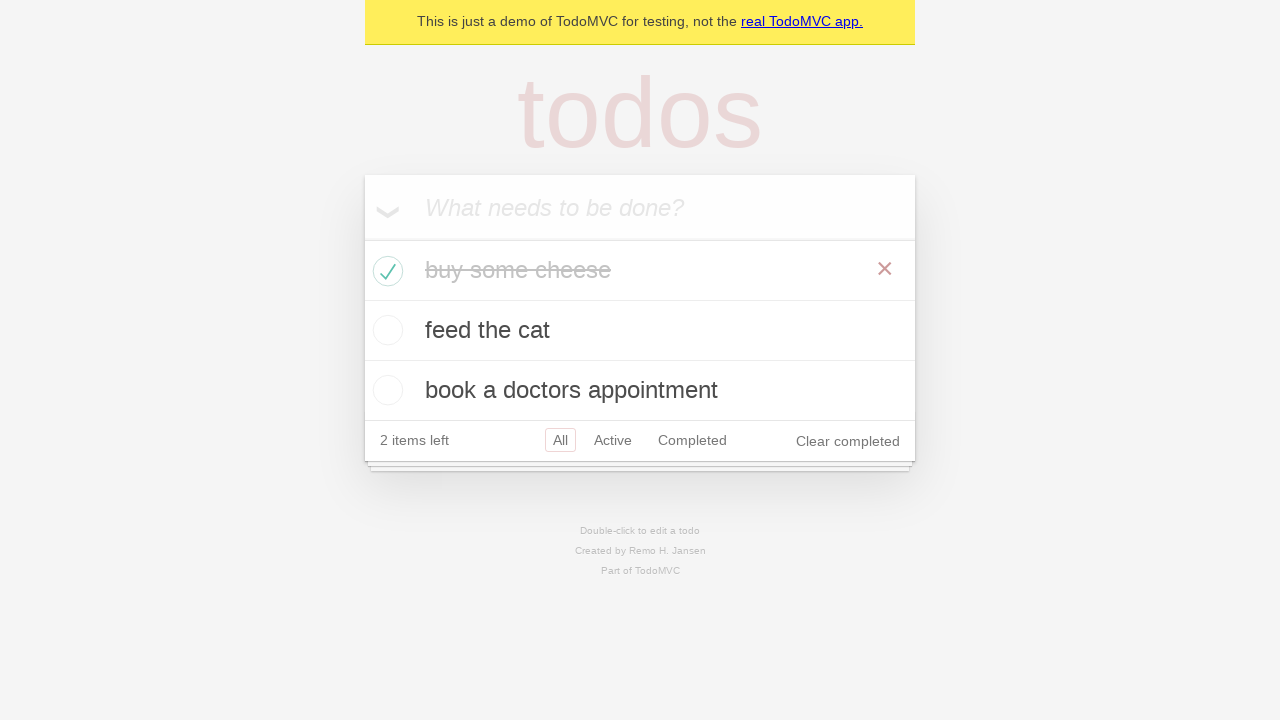

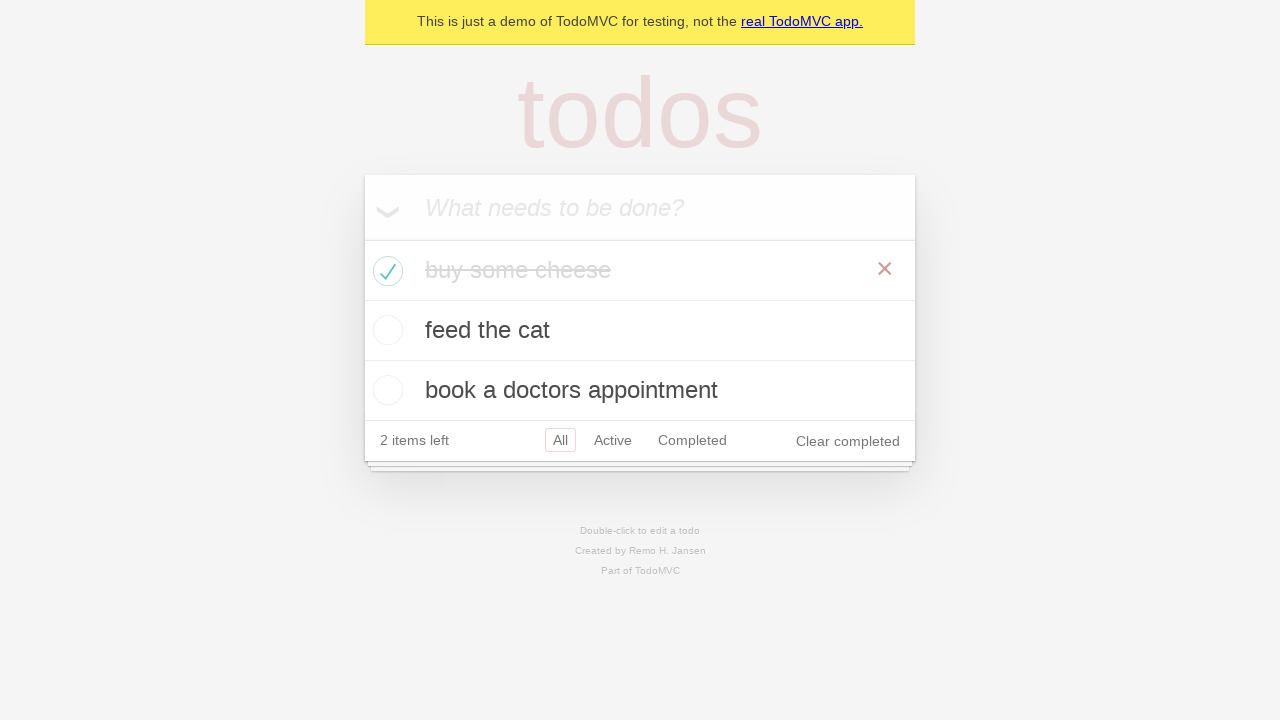